Tests dynamic content loading by clicking a button and waiting for content to appear using implicit wait

Starting URL: http://the-internet.herokuapp.com/dynamic_loading/2

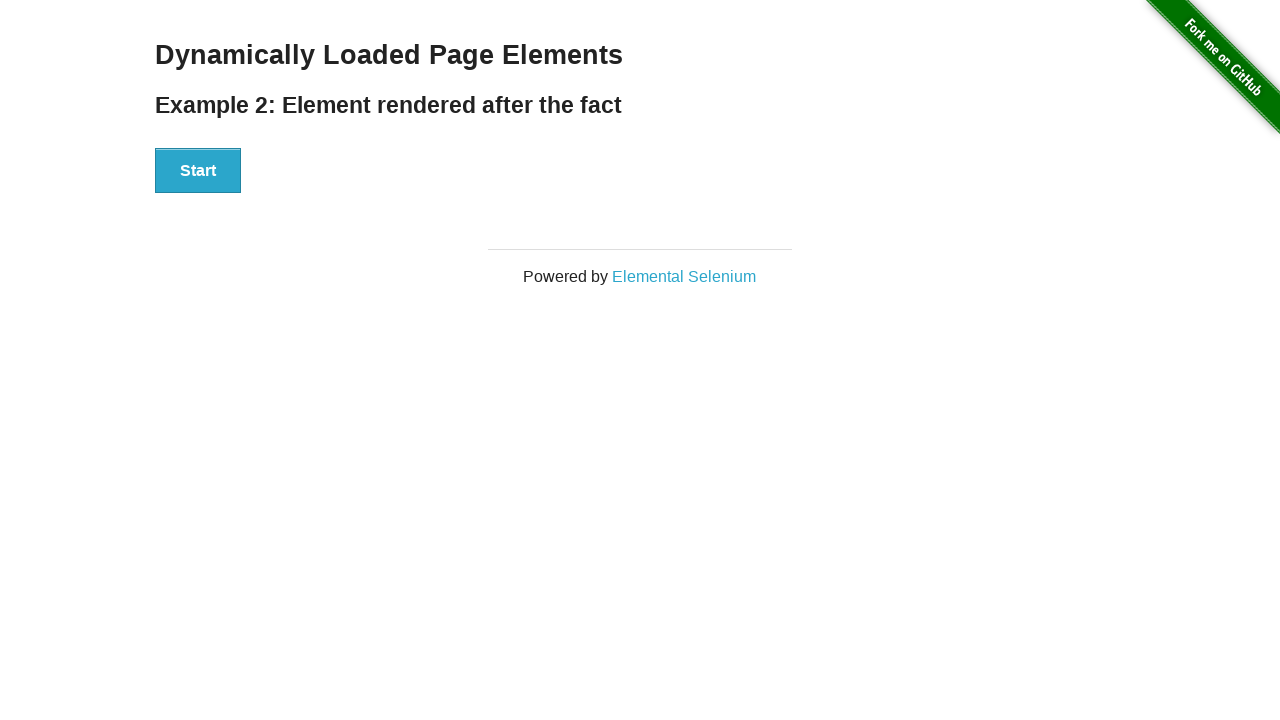

Clicked start button to trigger dynamic content loading at (198, 171) on div#start button
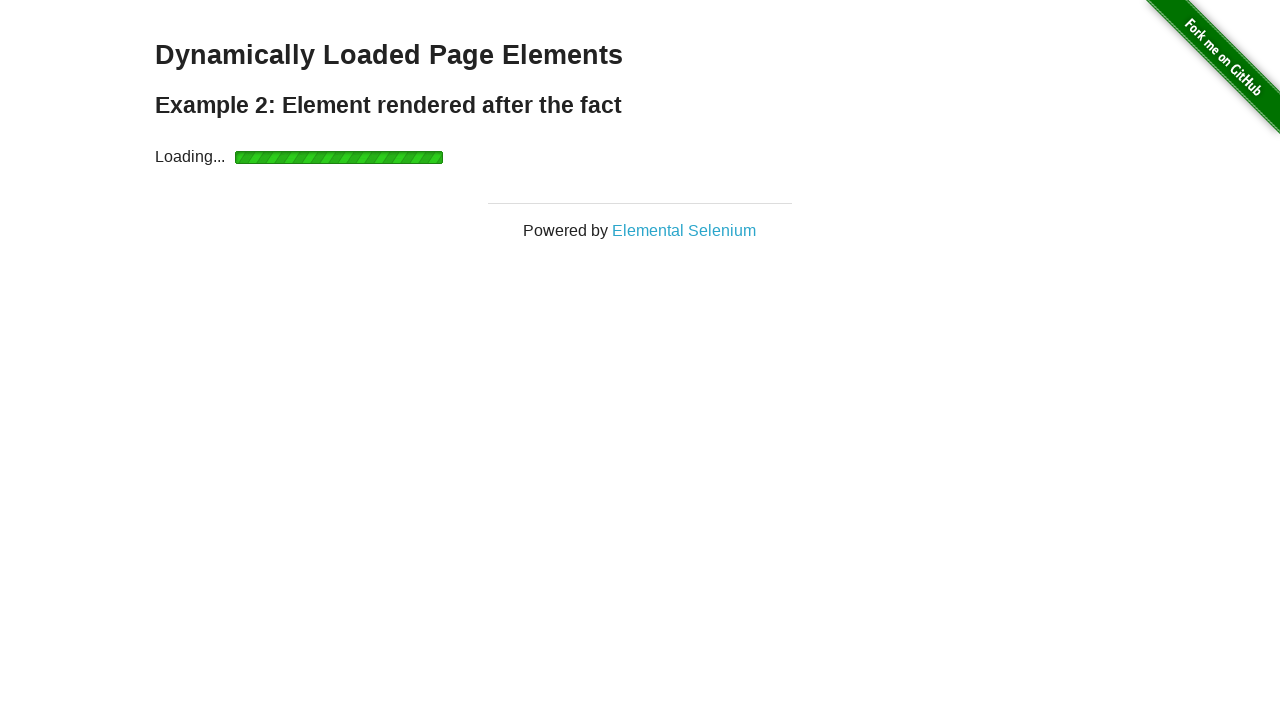

Dynamically loaded content appeared after implicit wait
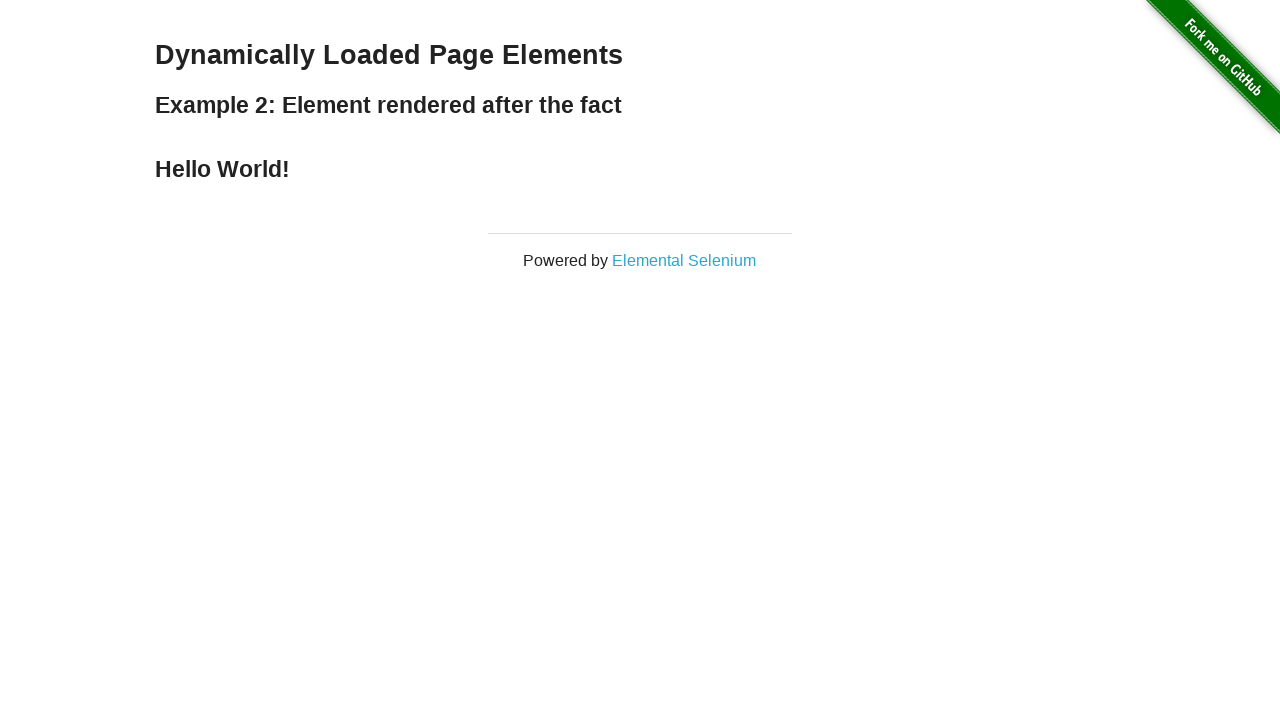

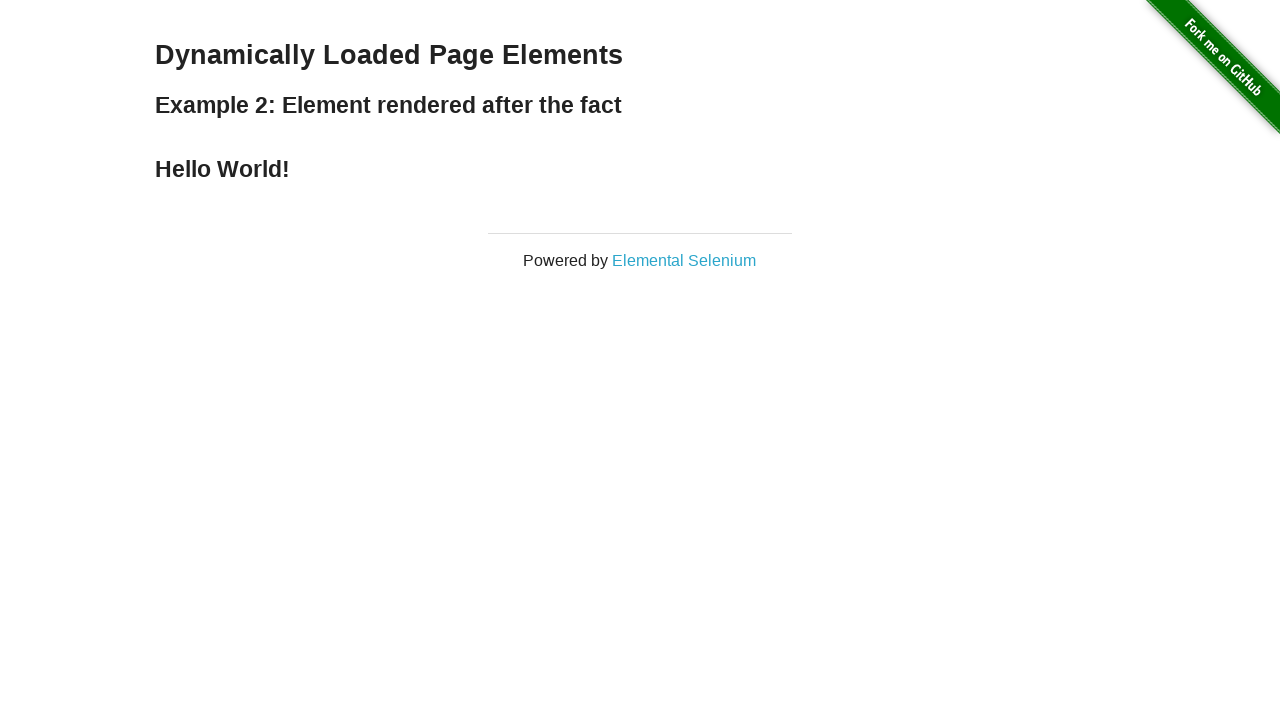